Tests single selection dropdown functionality by selecting options using different methods (by index, value, and visible text)

Starting URL: https://www.hyrtutorials.com/p/html-dropdown-elements-practice.html

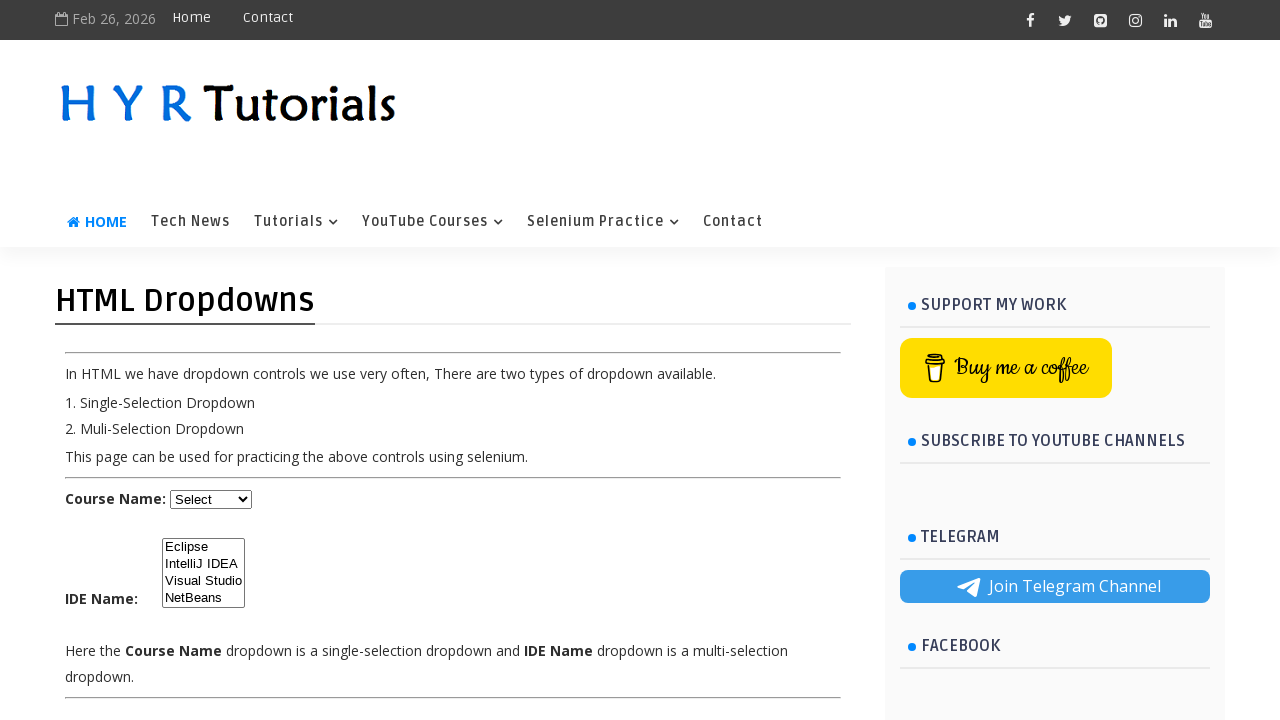

Waited for dropdown selector 'select#course' to be available
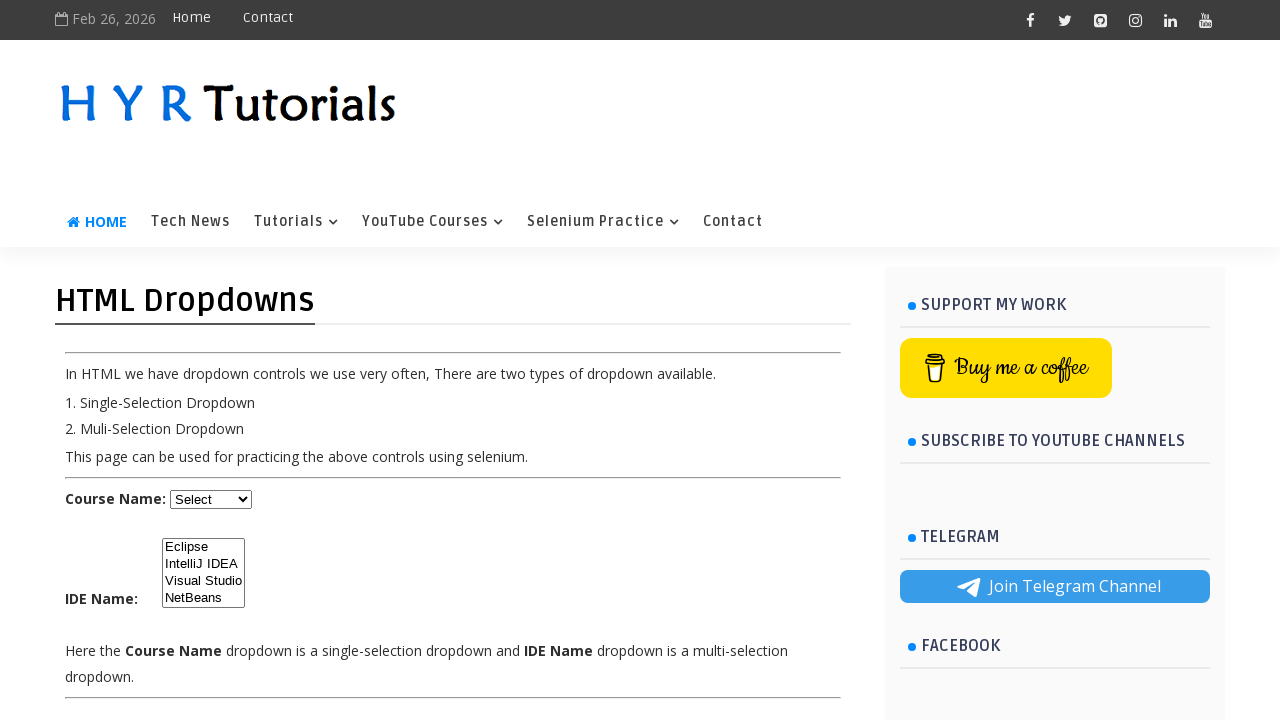

Selected dropdown option by index 1 (2nd option) on select#course
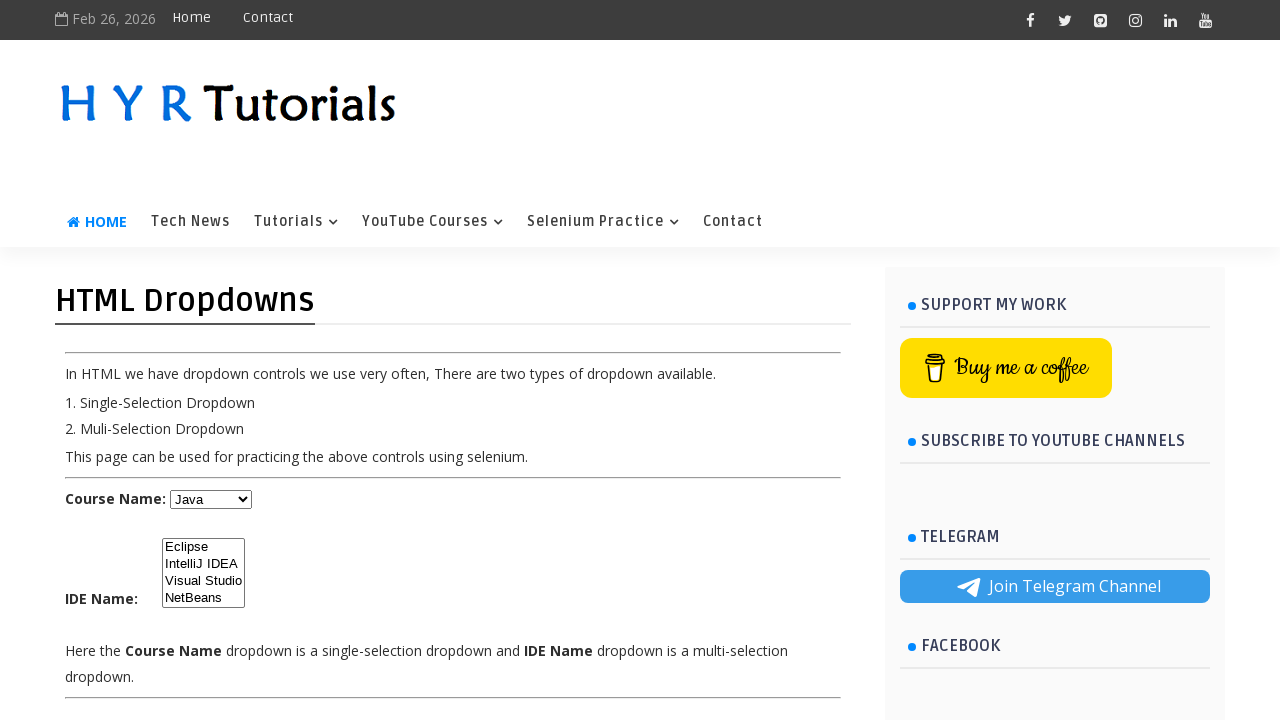

Selected dropdown option by value 'net' on select#course
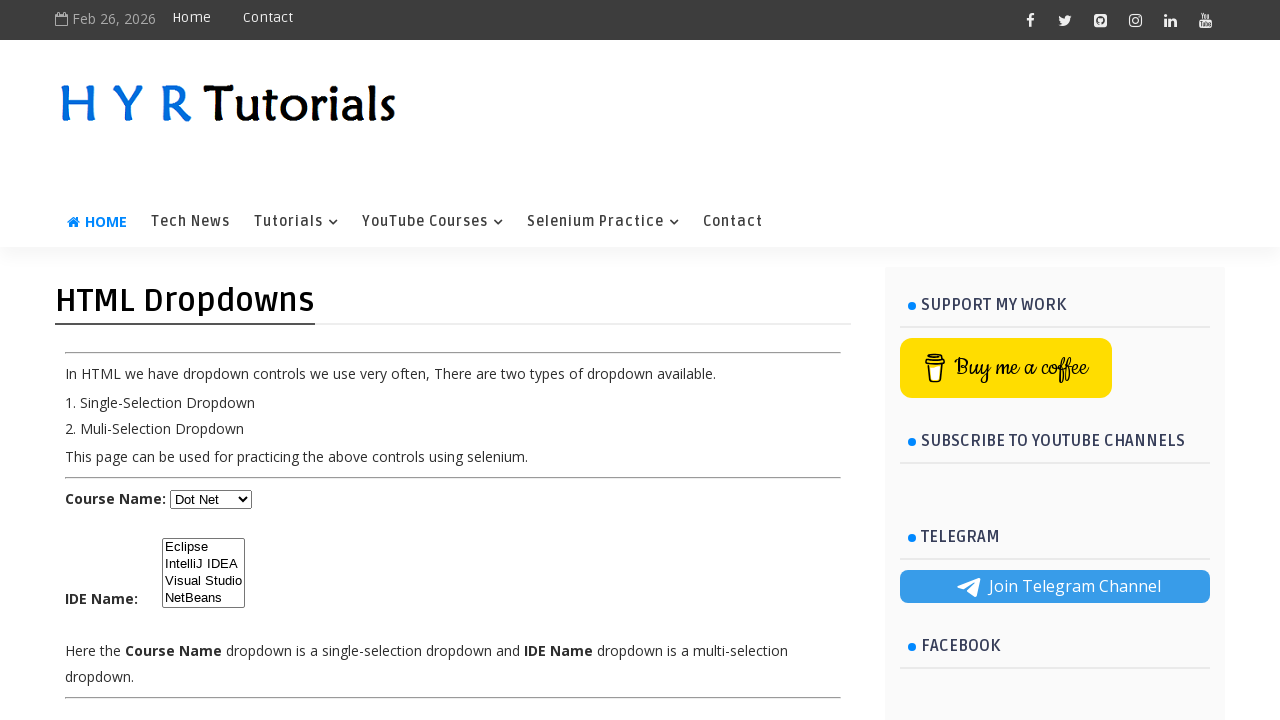

Selected dropdown option by visible text 'Javascript' on select#course
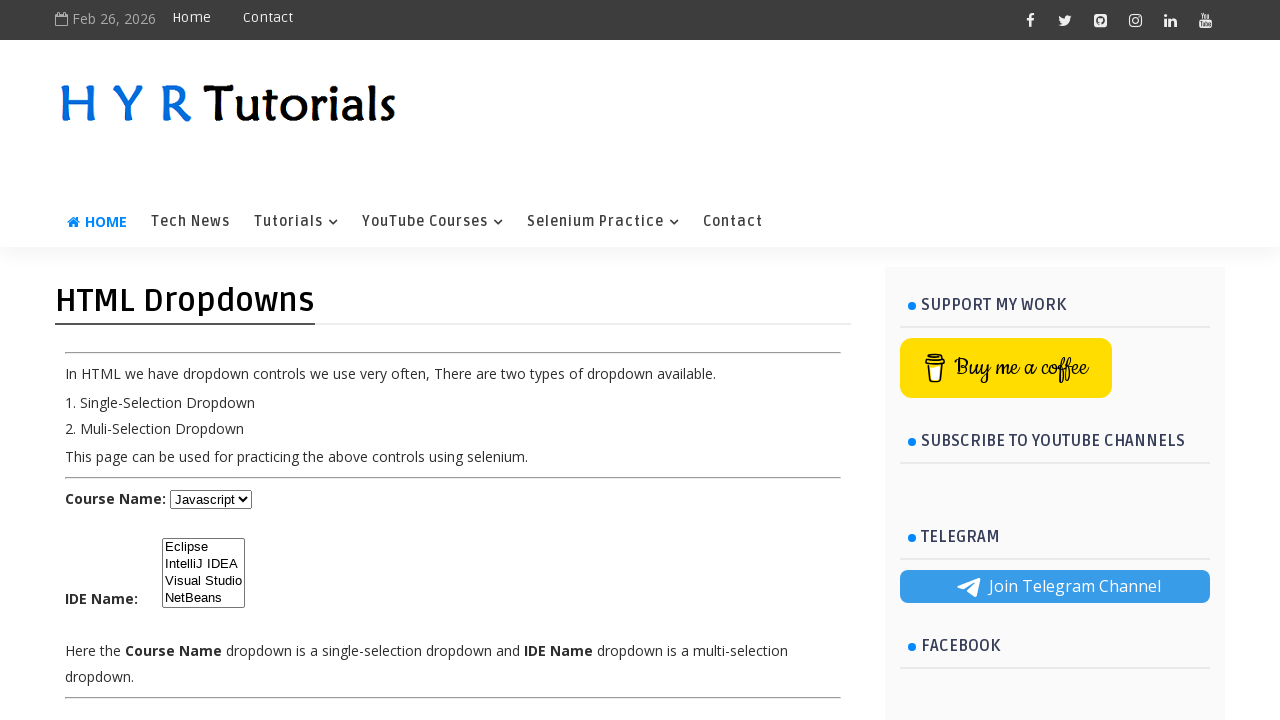

Retrieved selected dropdown value: js
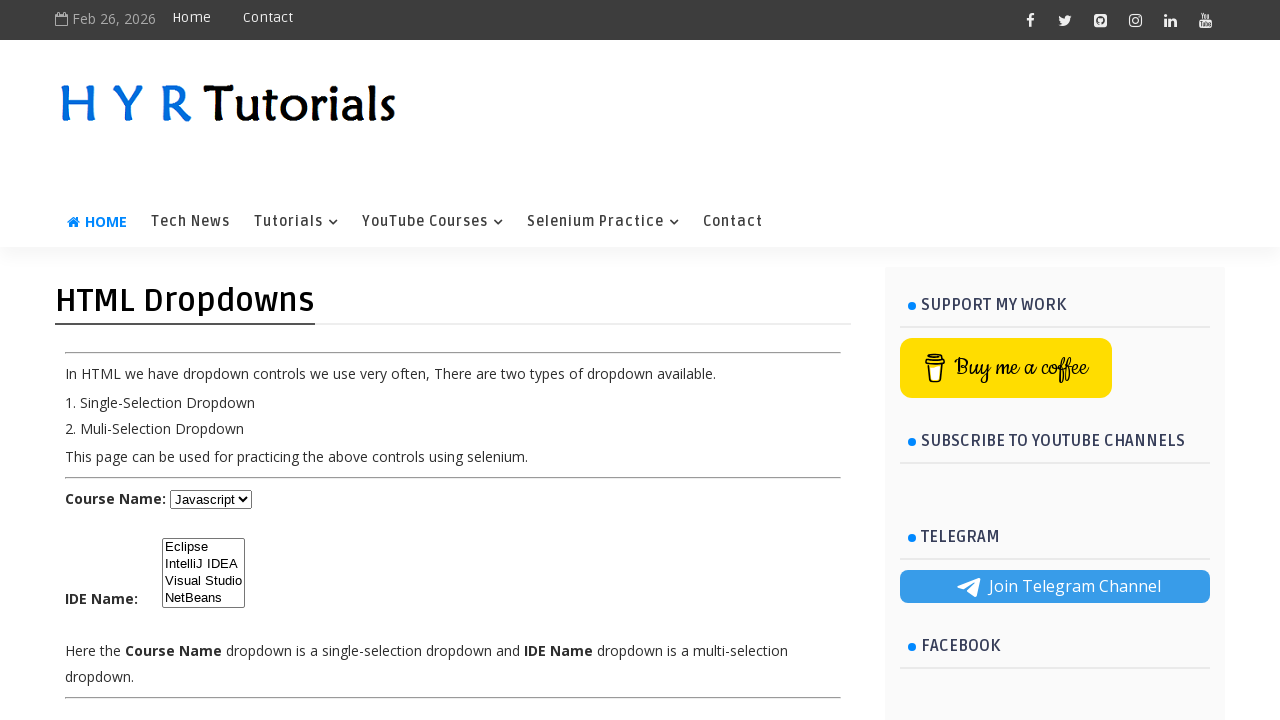

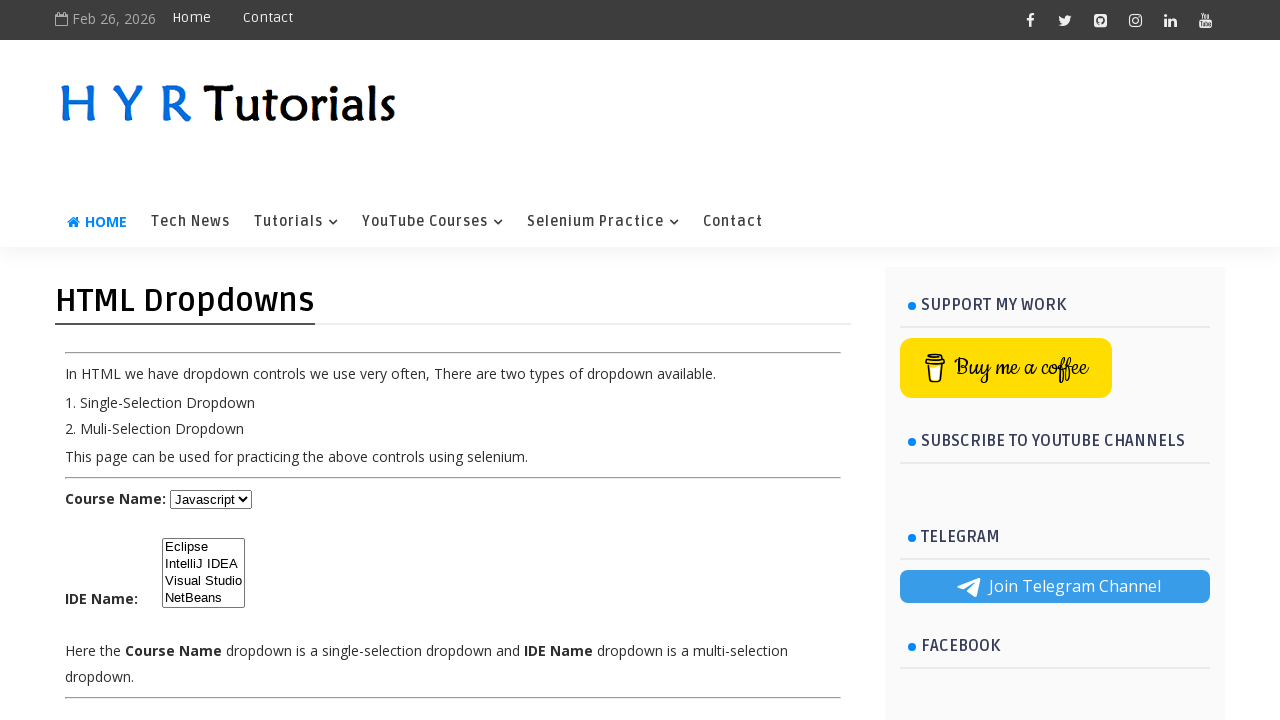